Navigates to the Demoblaze demo e-commerce site and verifies that product listings are displayed on the homepage by waiting for product elements to load.

Starting URL: https://www.demoblaze.com/index.html

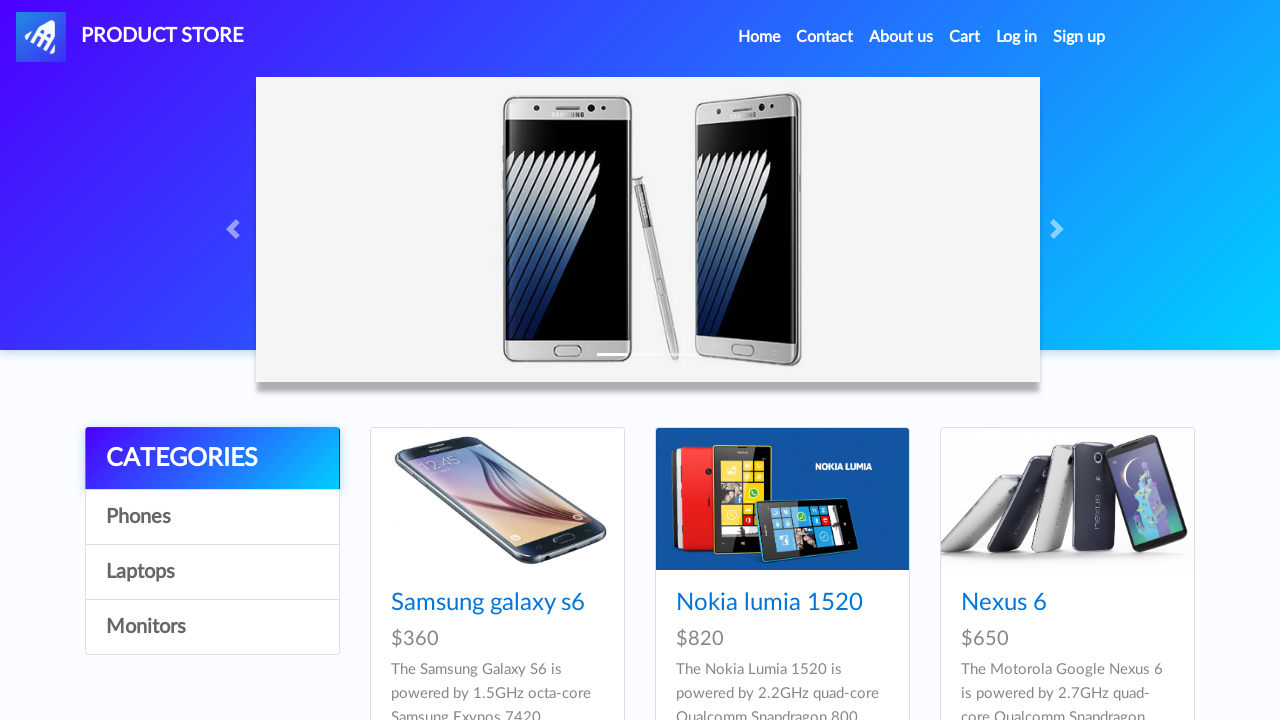

Navigated to Demoblaze homepage
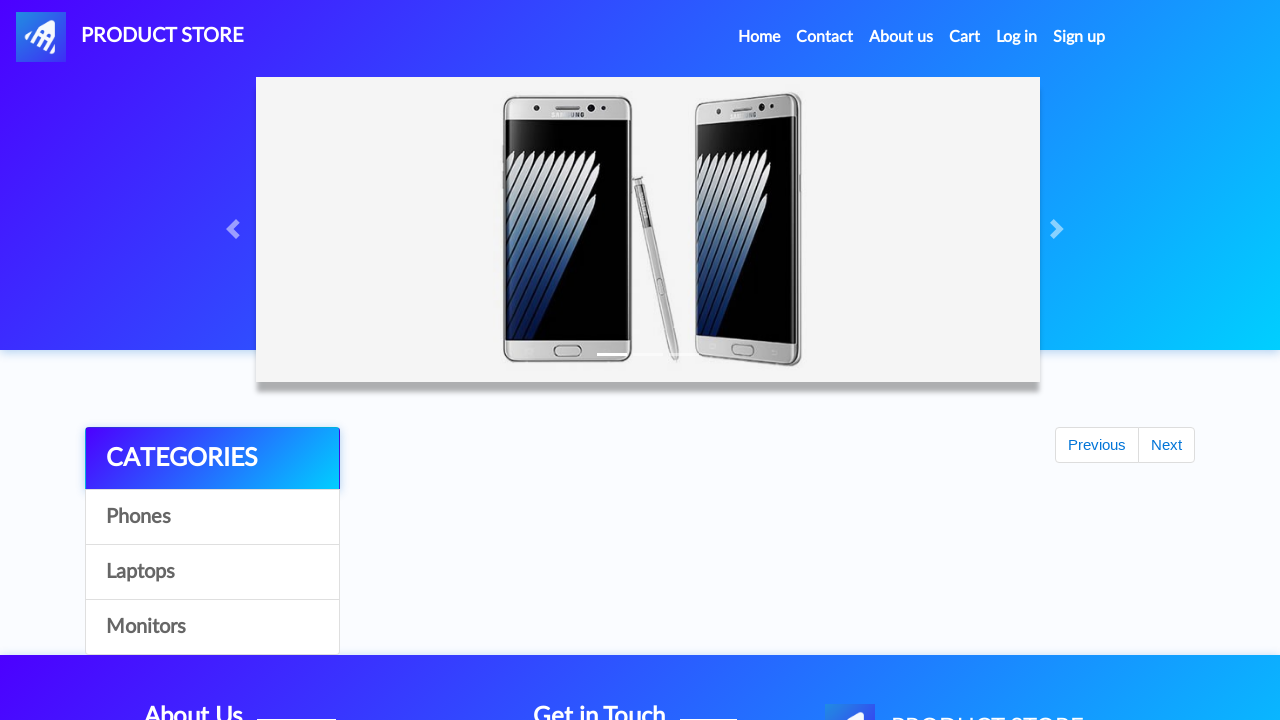

Waited for product listings to load
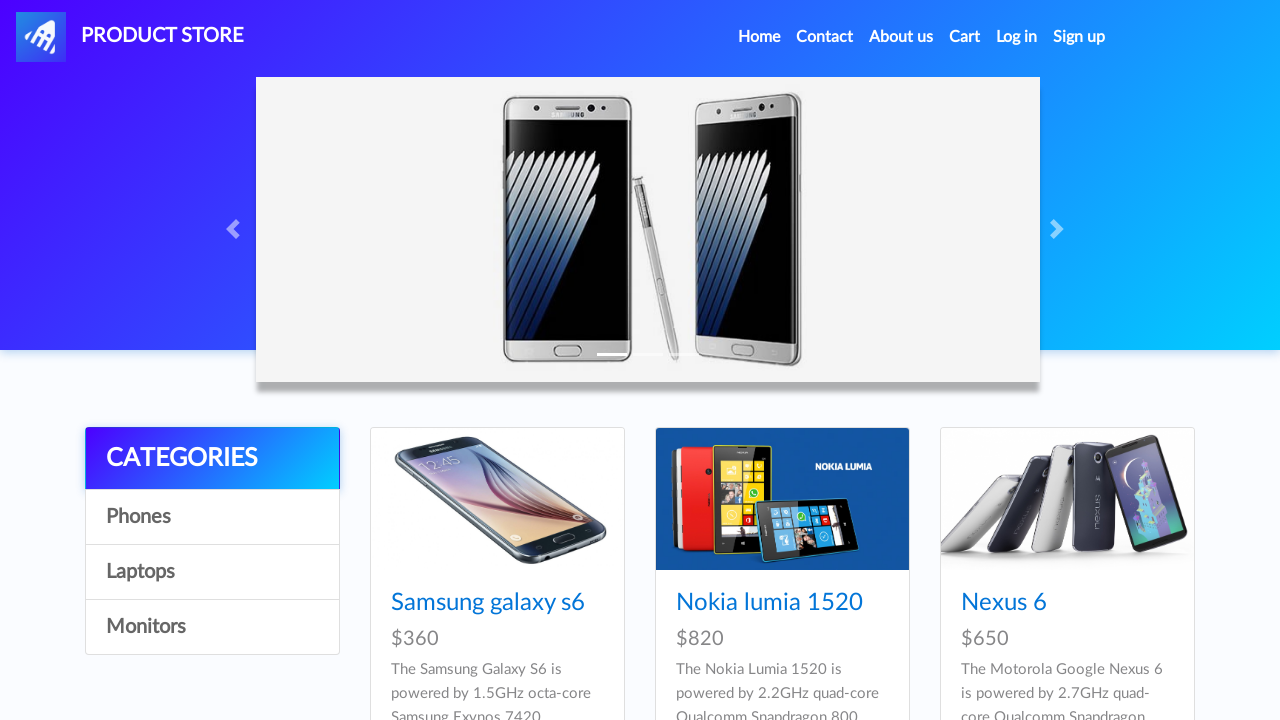

Located product elements on the page
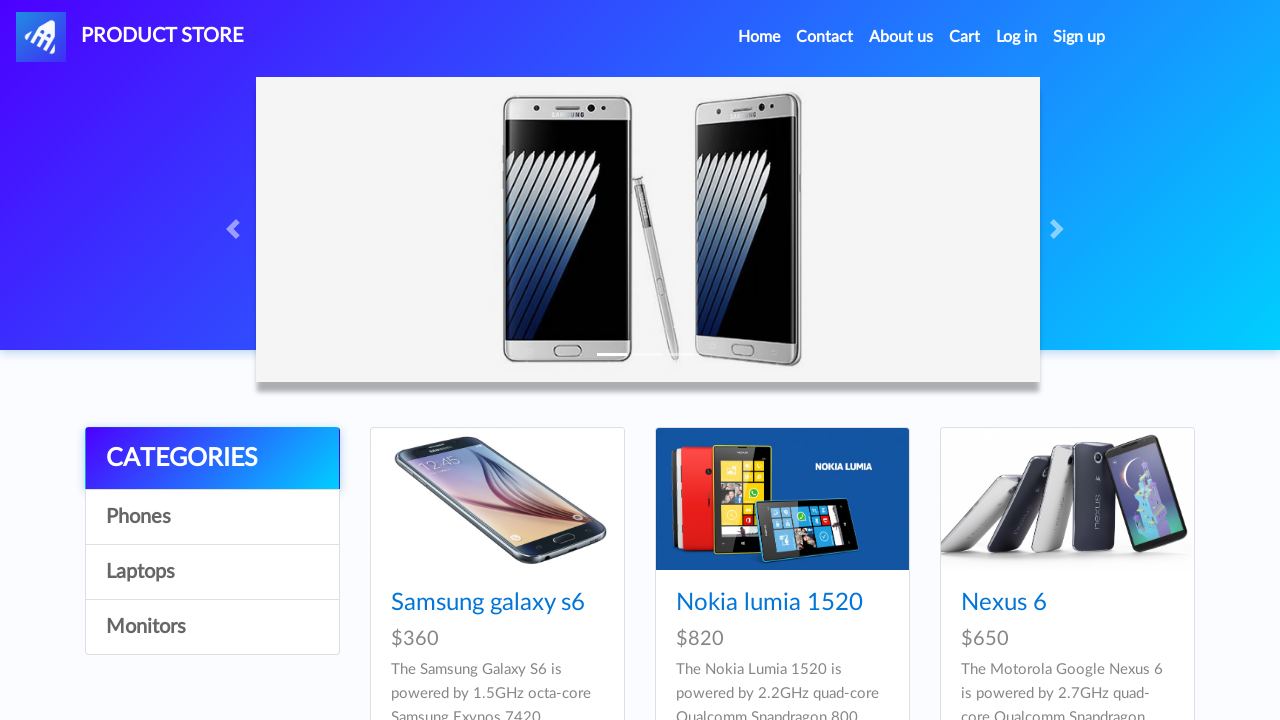

Verified 9 products are displayed on the homepage
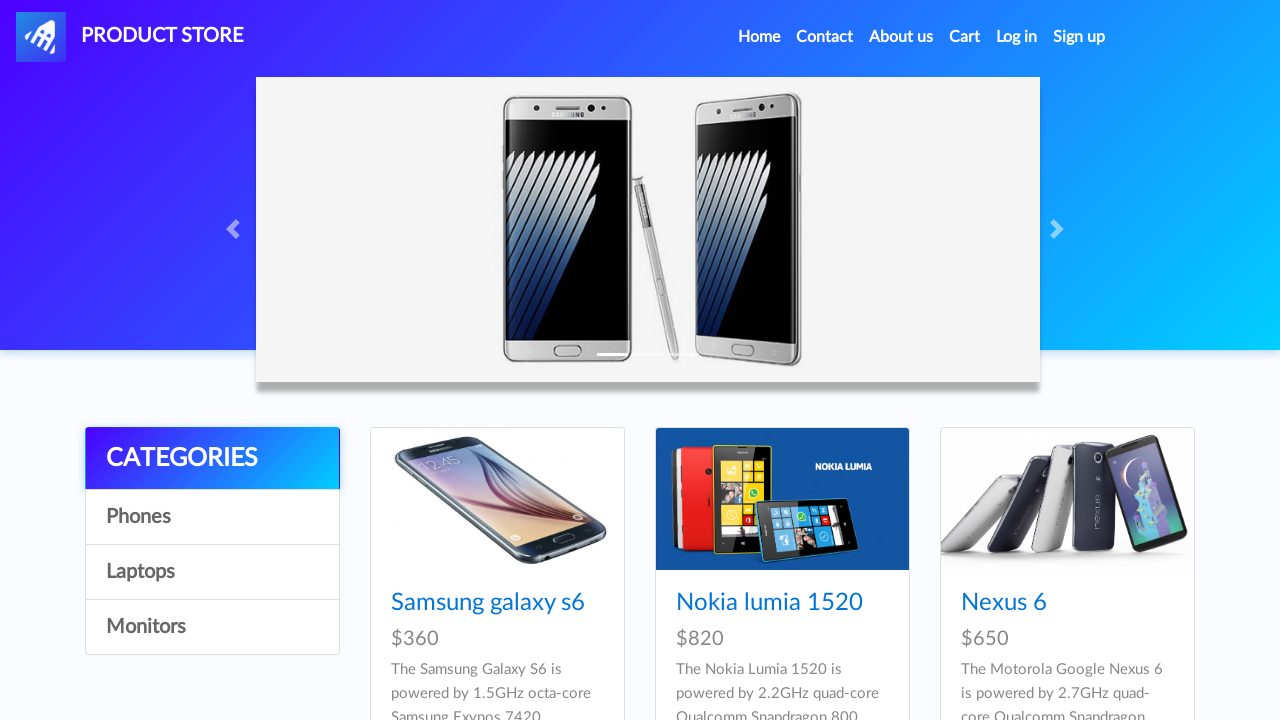

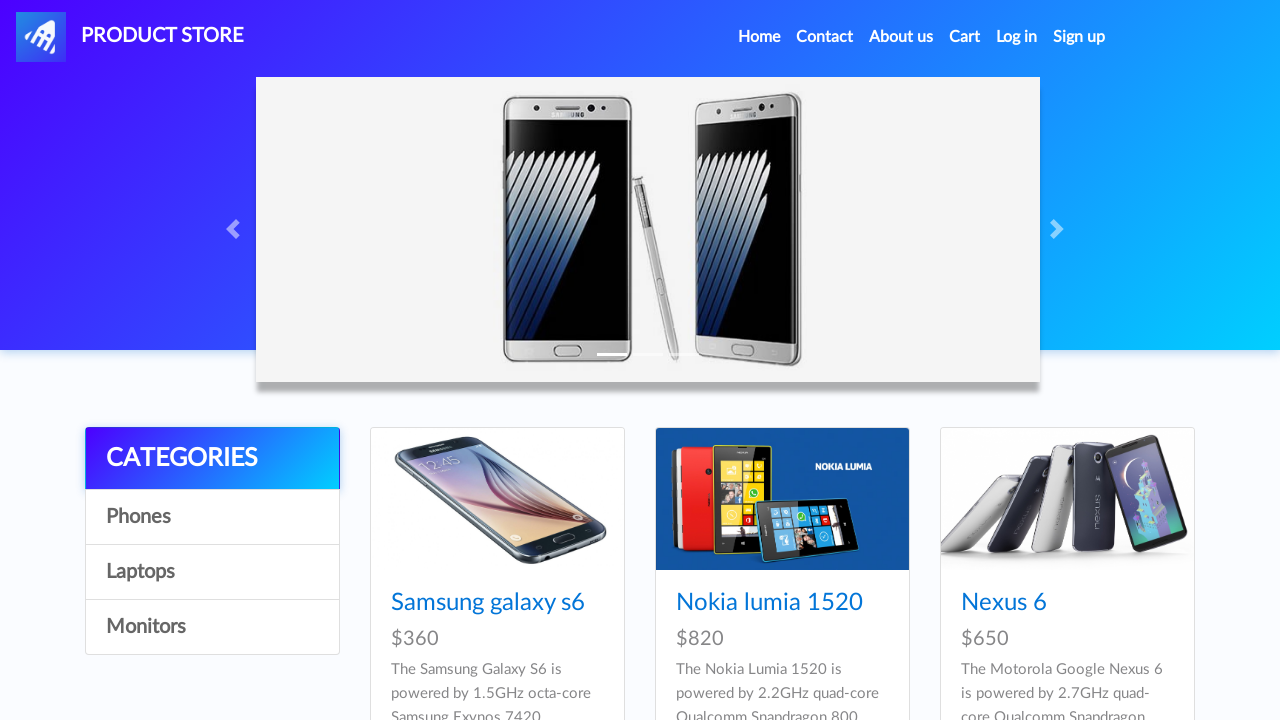